Navigates to the OrangeHRM demo login page and clicks on the "OrangeHRM, Inc" link (likely a footer link to the company website)

Starting URL: https://opensource-demo.orangehrmlive.com/web/index.php/auth/login

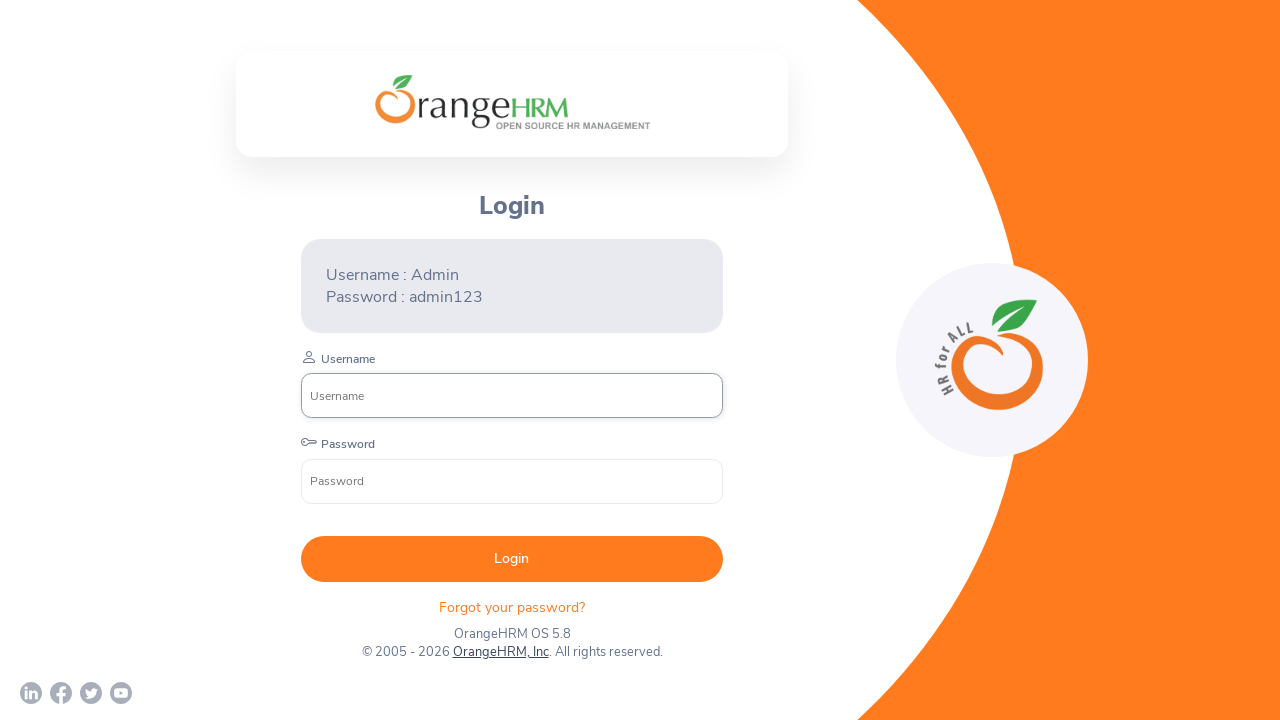

OrangeHRM login page fully loaded (networkidle)
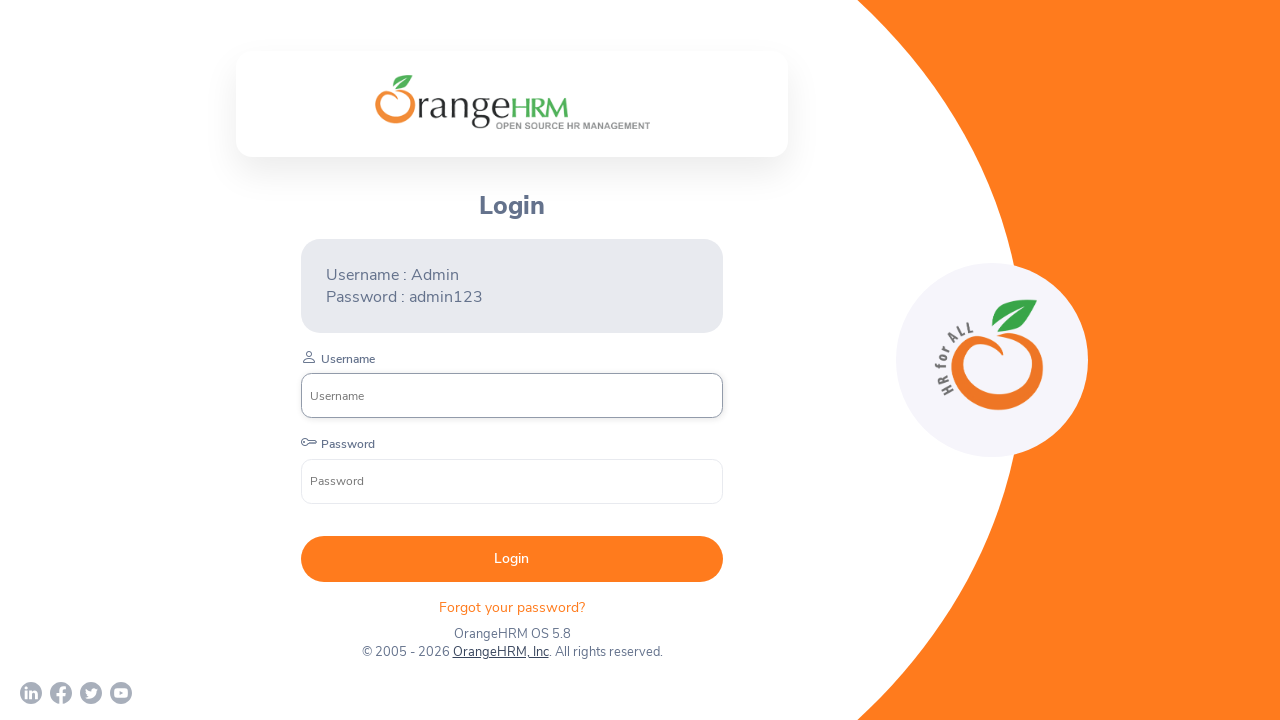

Clicked on 'OrangeHRM, Inc' footer link at (500, 652) on text=OrangeHRM, Inc
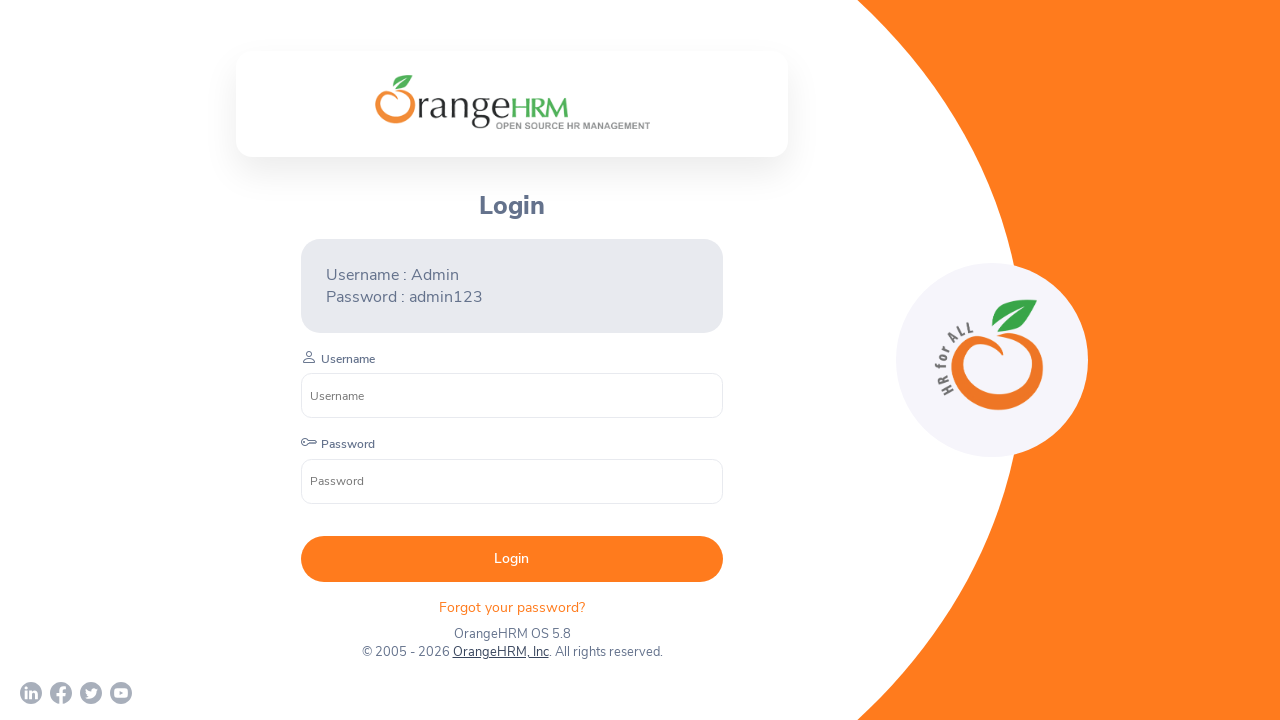

Waited 2 seconds for page navigation to complete
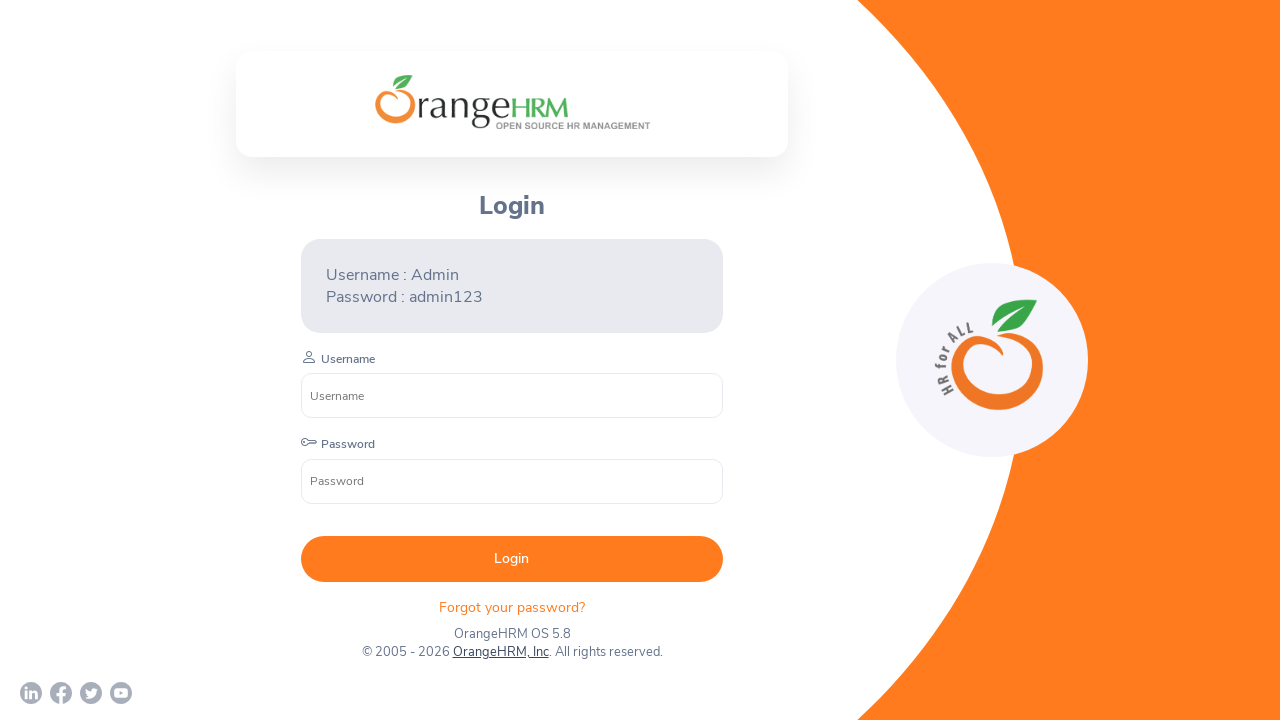

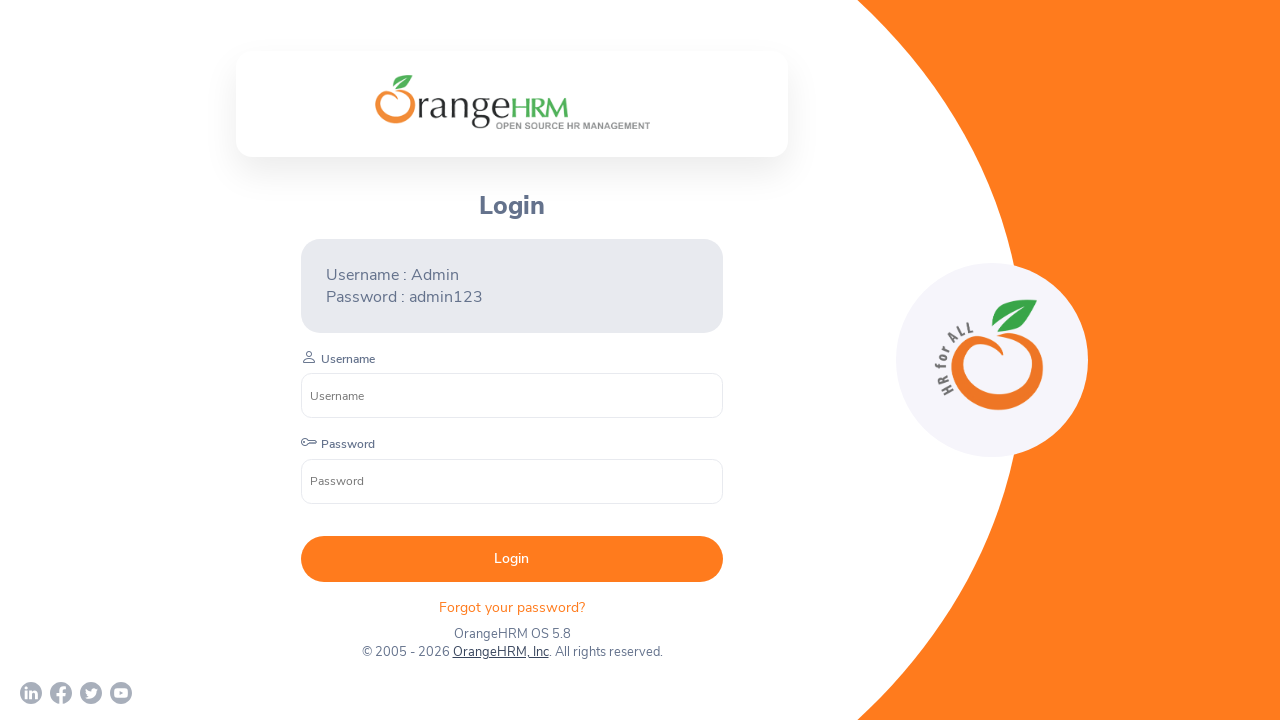